Tests opening a new tab from the Switch Window page and verifying the logo in the new tab

Starting URL: https://formy-project.herokuapp.com/

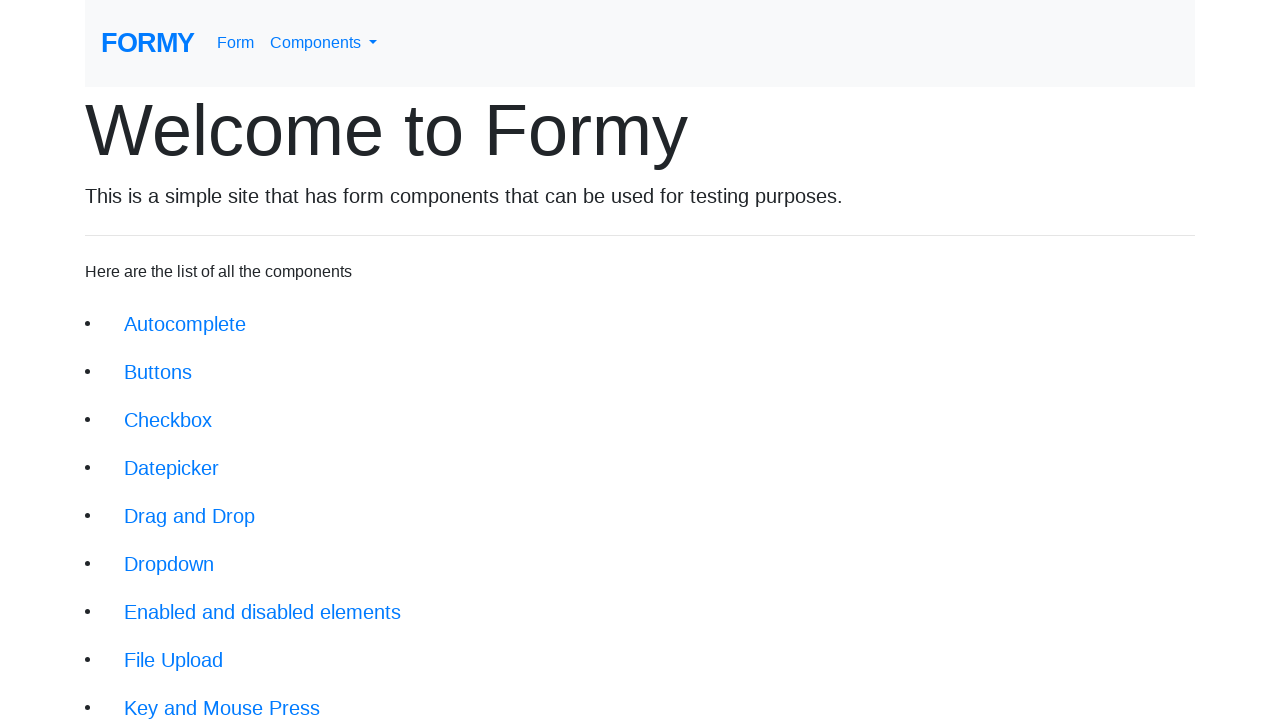

Clicked on Switch Window link at (191, 648) on xpath=//a[@class='btn btn-lg' and text()='Switch Window']
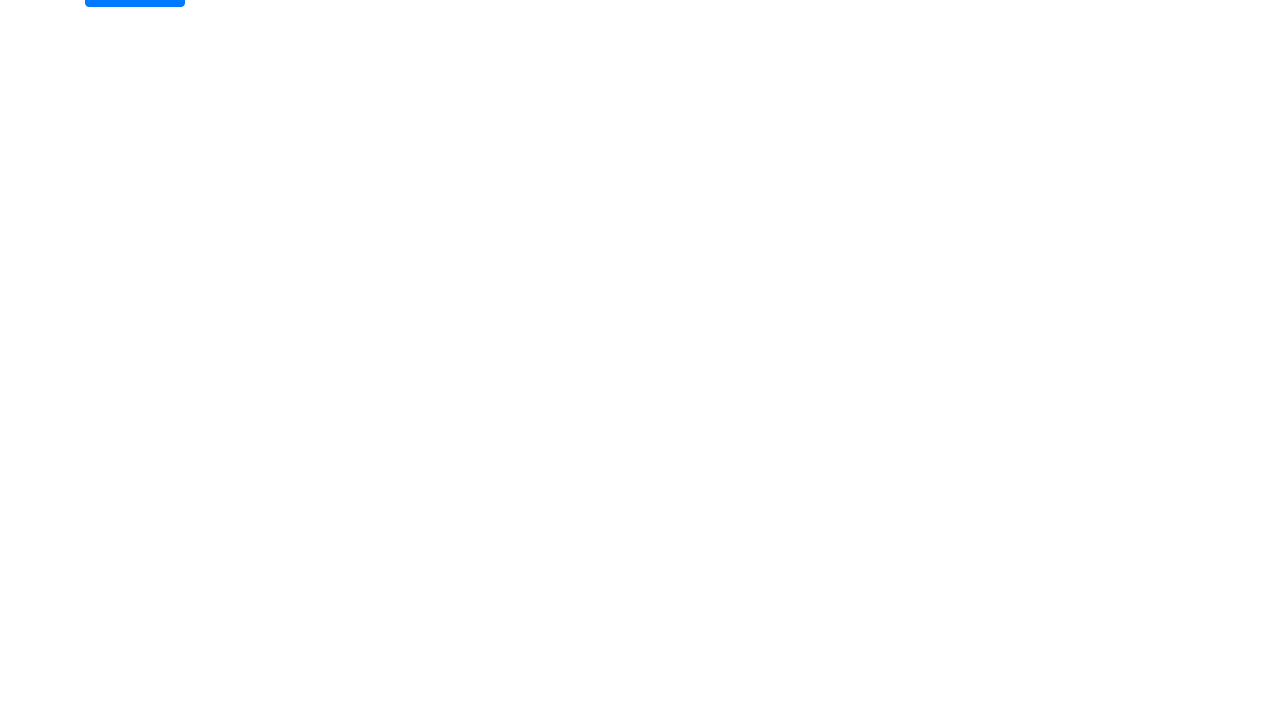

Clicked new tab button and new page context captured at (148, 186) on #new-tab-button
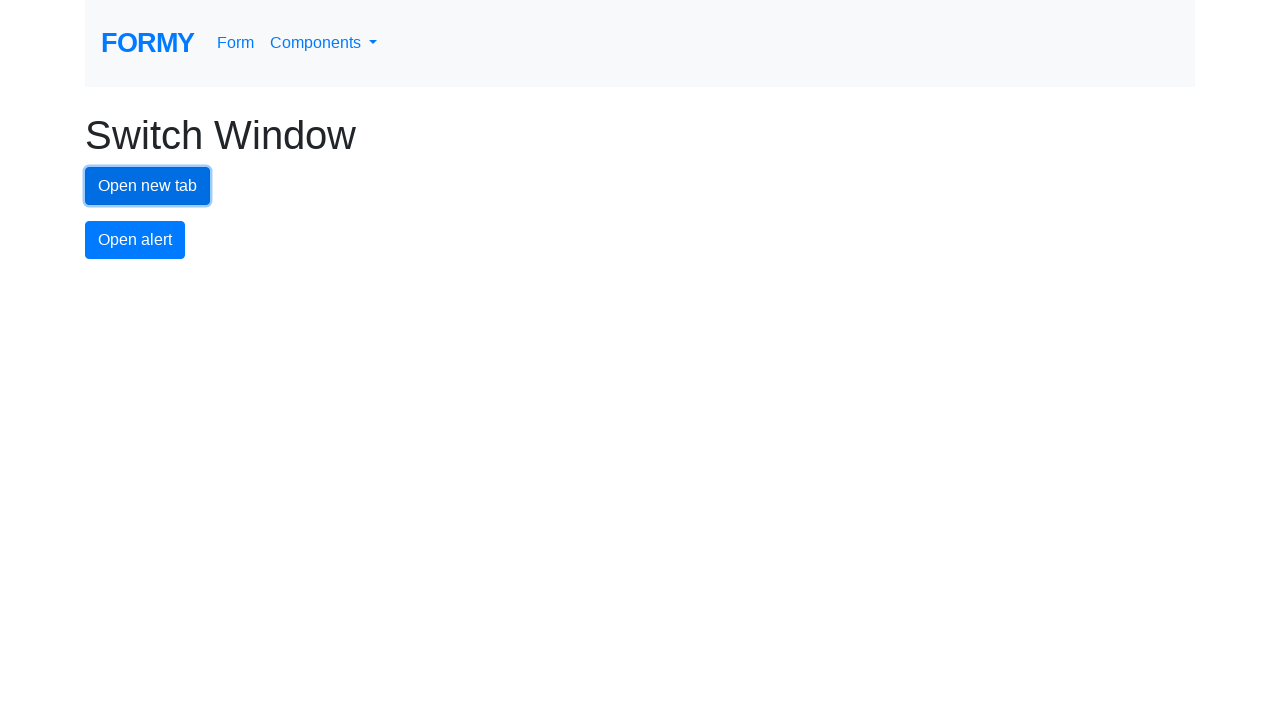

Switched to new page and waited for load state
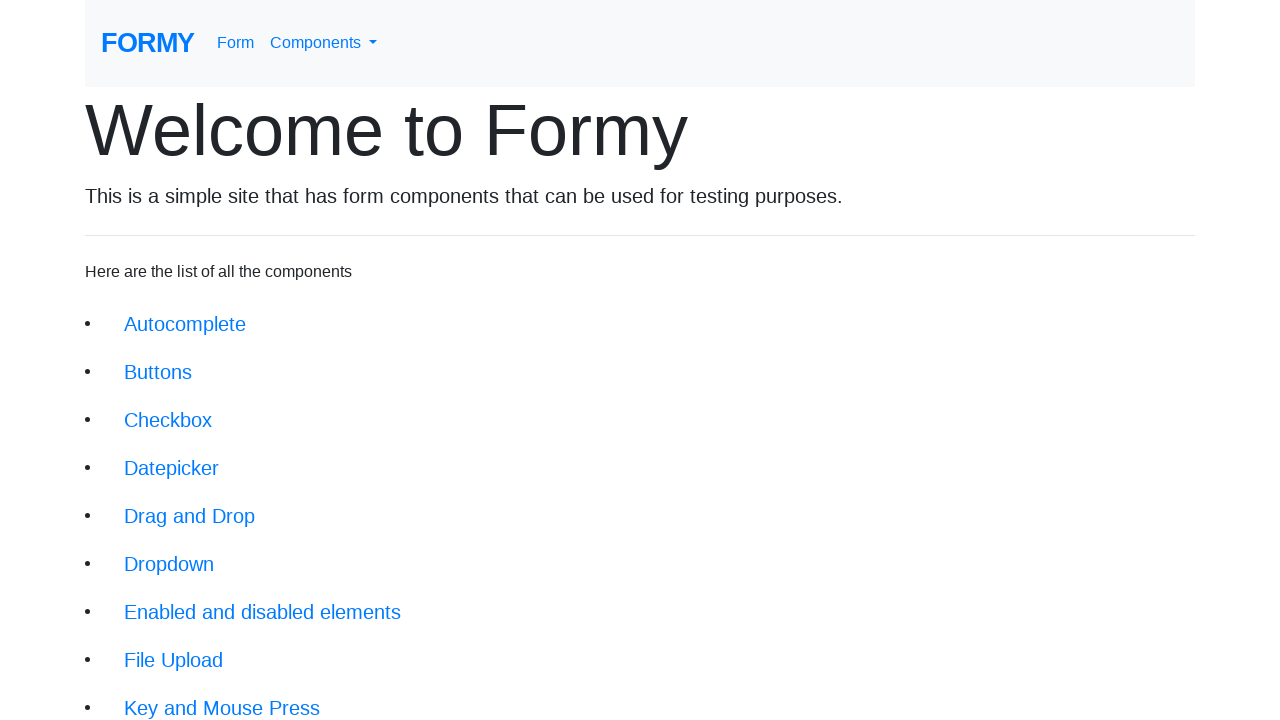

Logo element found and loaded in new tab
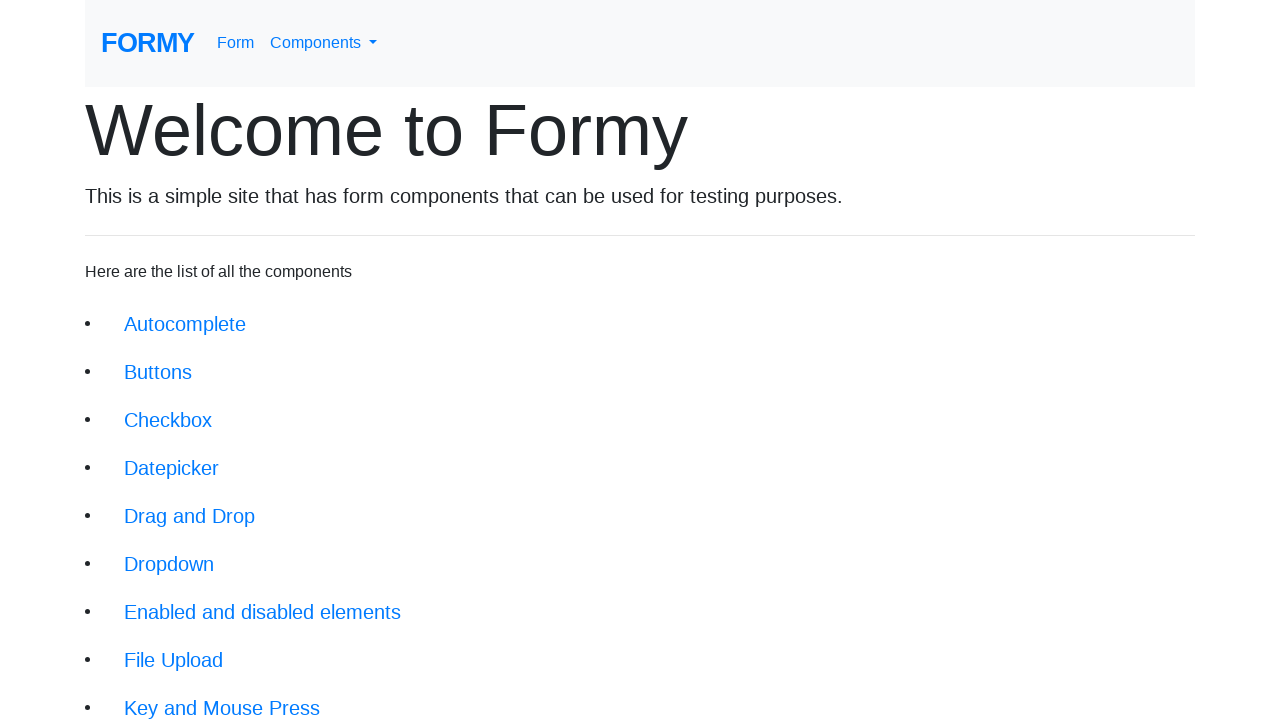

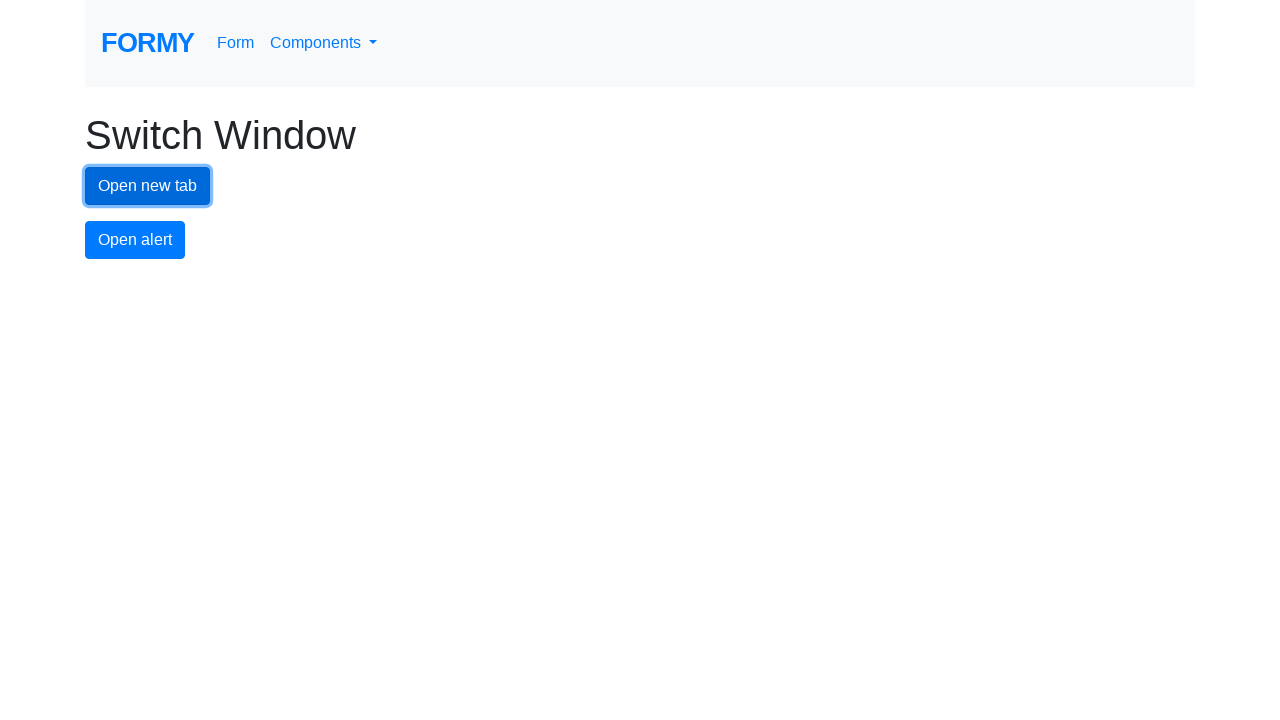